Opens Bank of America public appointments page and clicks on "Everyday Banking" topic to verify button states

Starting URL: https://secure.bankofamerica.com/secure-mycommunications/public/appointments/?marketingCode=NEWHP_ECHMPG

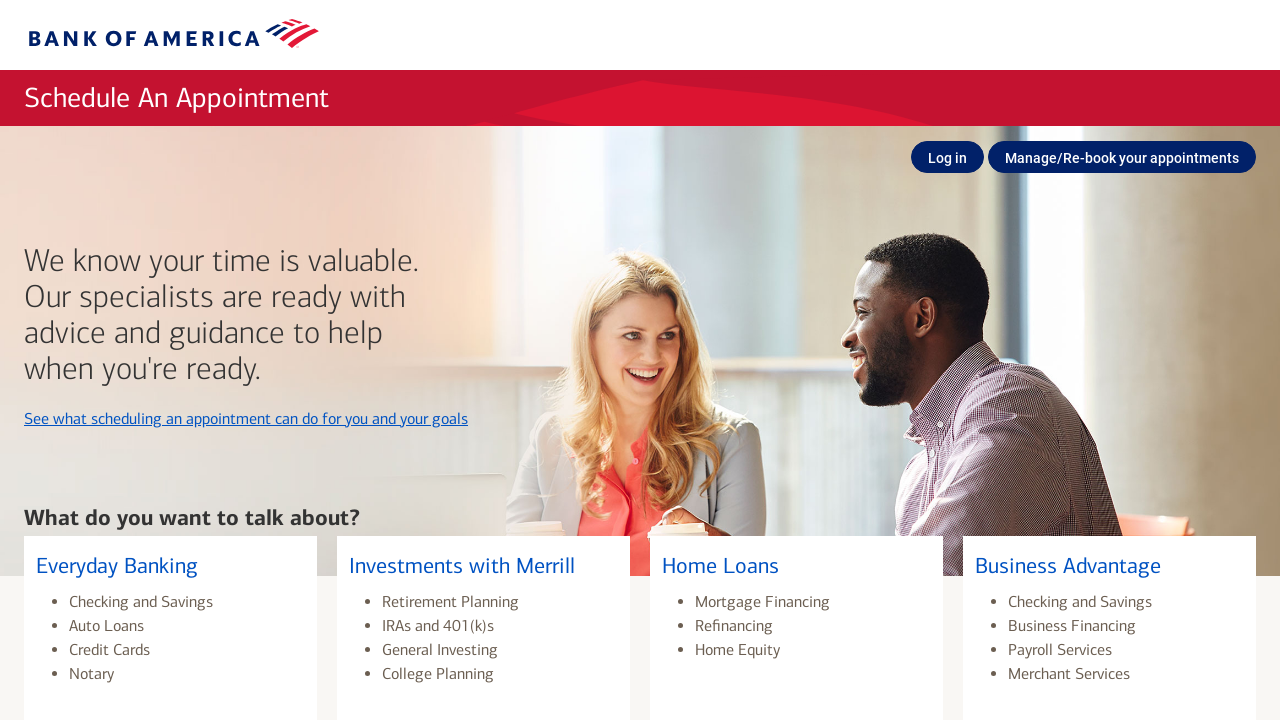

Clicked on 'Everyday Banking' topic at (170, 567) on xpath=//h3[text()='Everyday Banking']
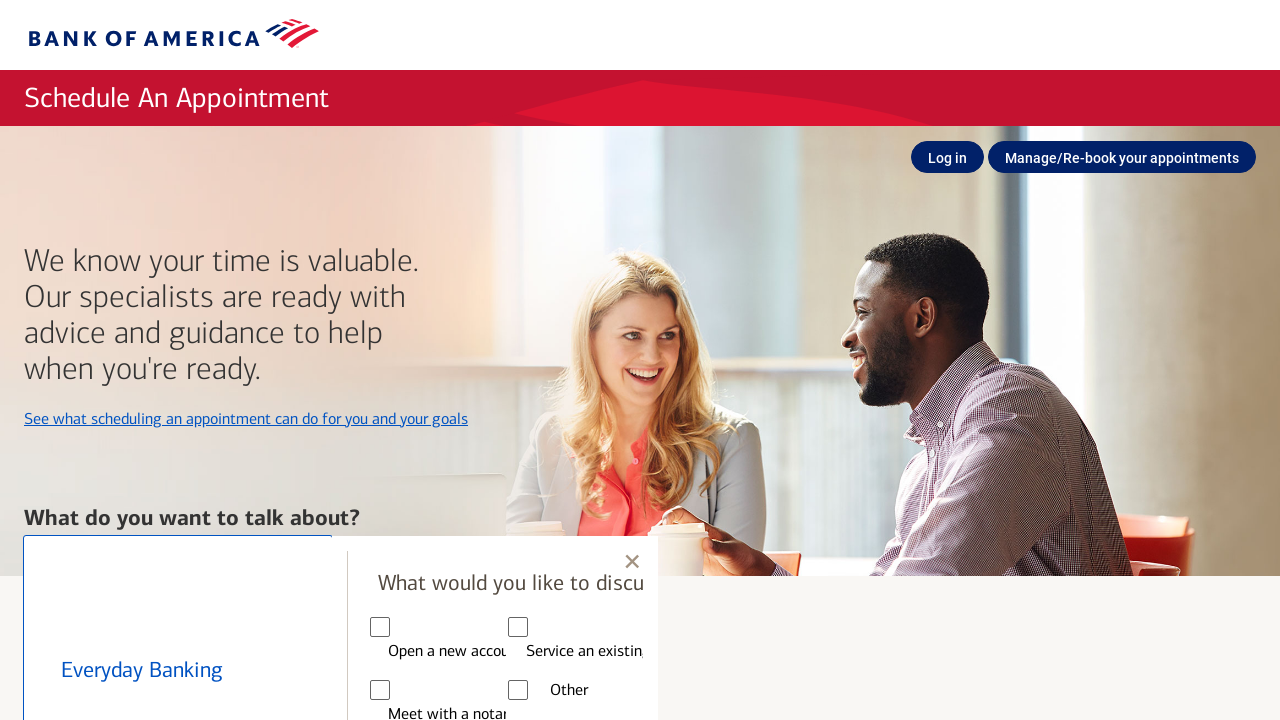

Waited 3 seconds for UI to update after clicking 'Everyday Banking'
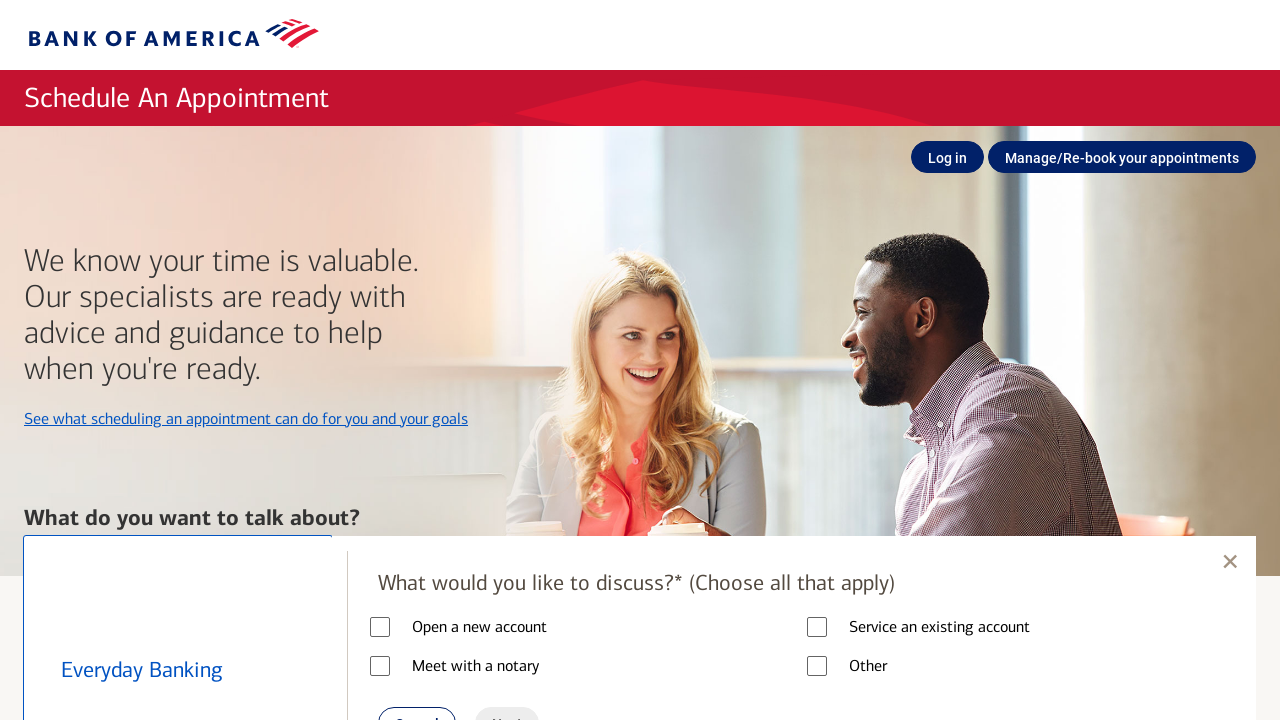

Verified topicSpartaUILayerClose button is present
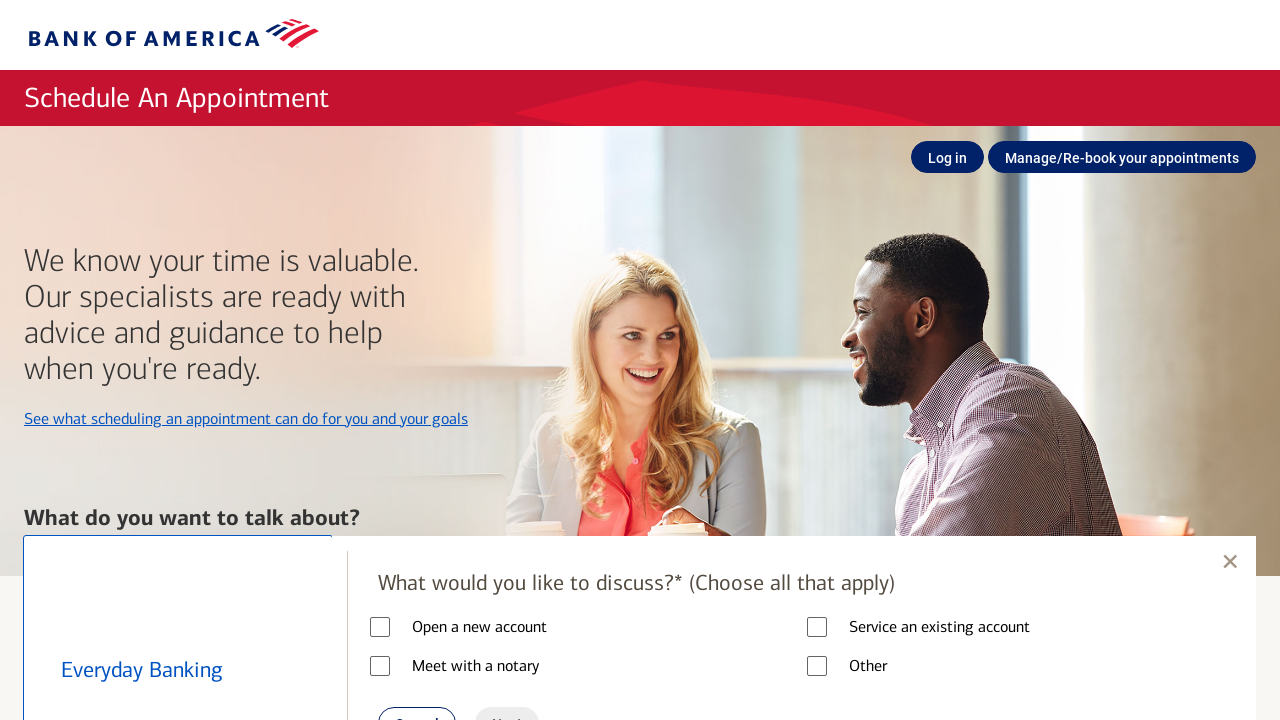

Verified nextBtnSubTopics button is present
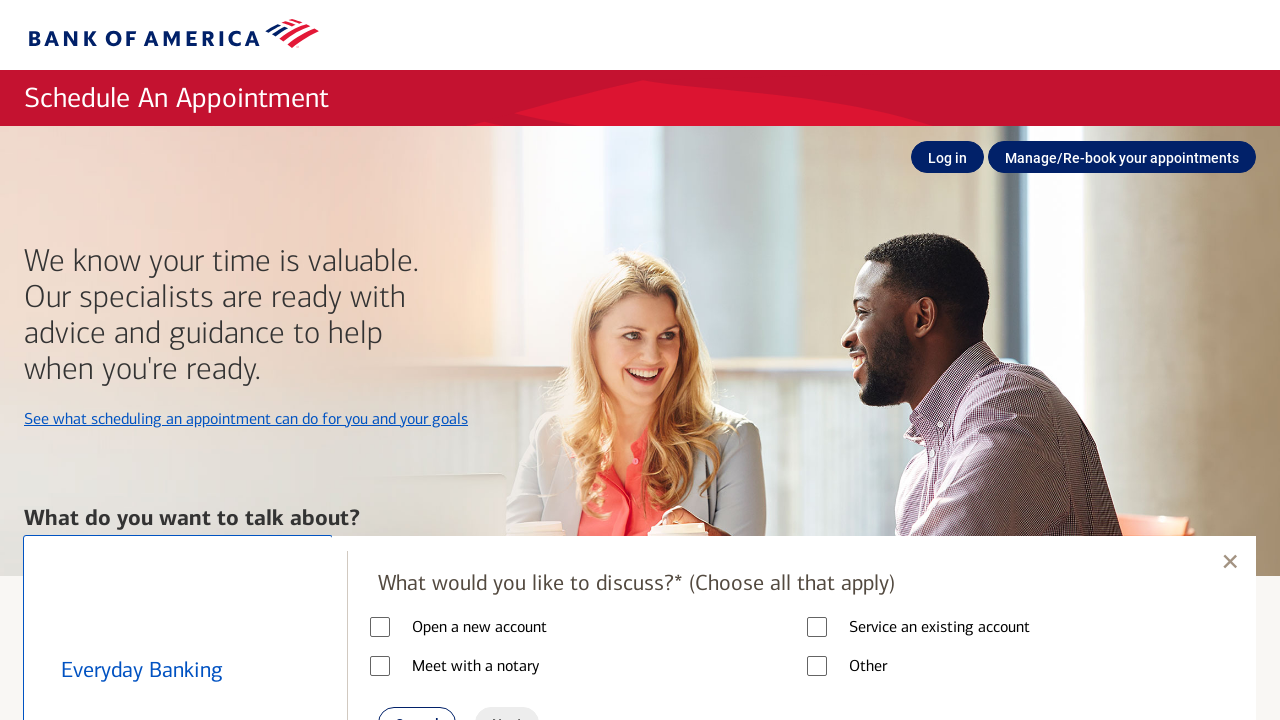

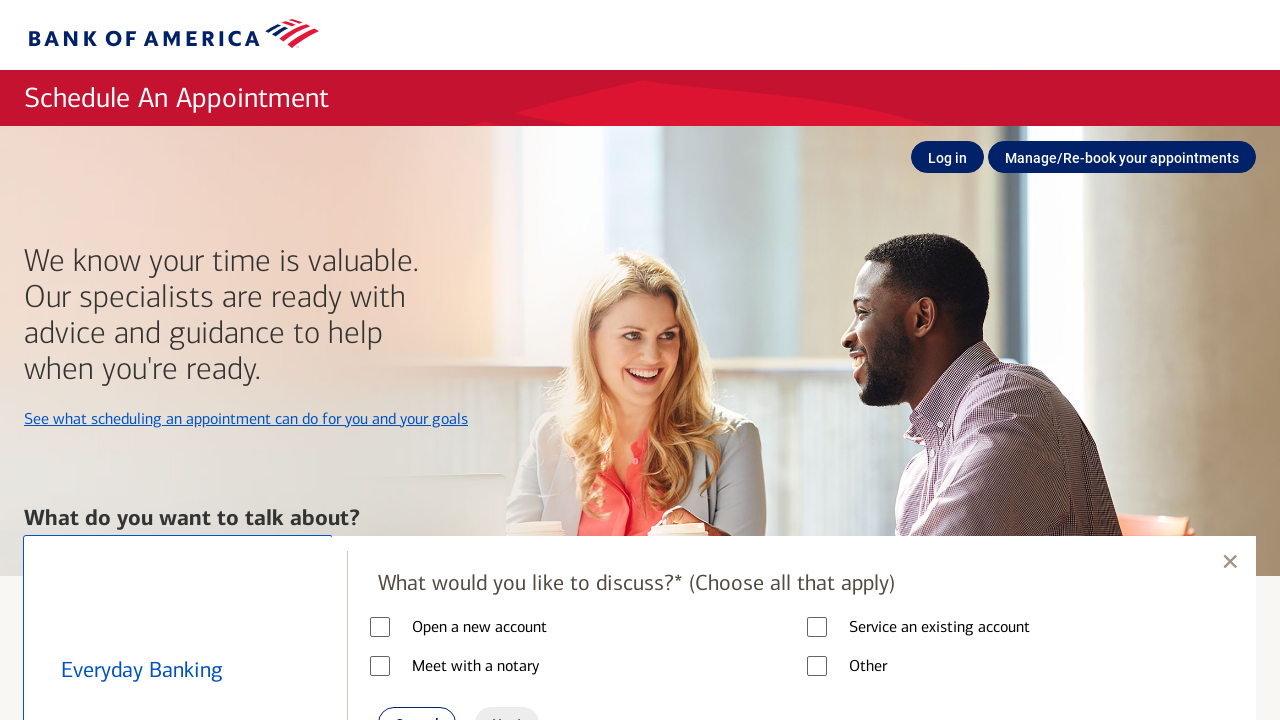